Fills out a practice form with first name, last name, and email fields, then submits the form

Starting URL: https://secure-retreat-92358.herokuapp.com/

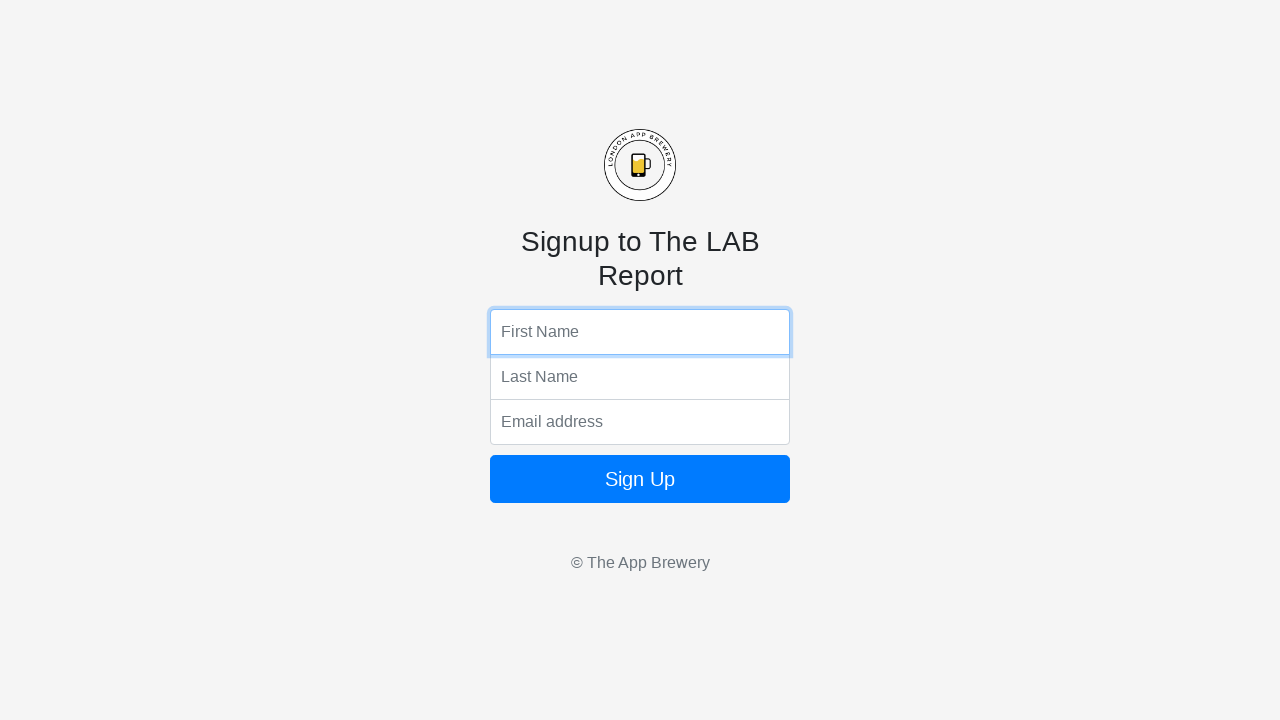

Filled first name field with 'John' on input[name='fName']
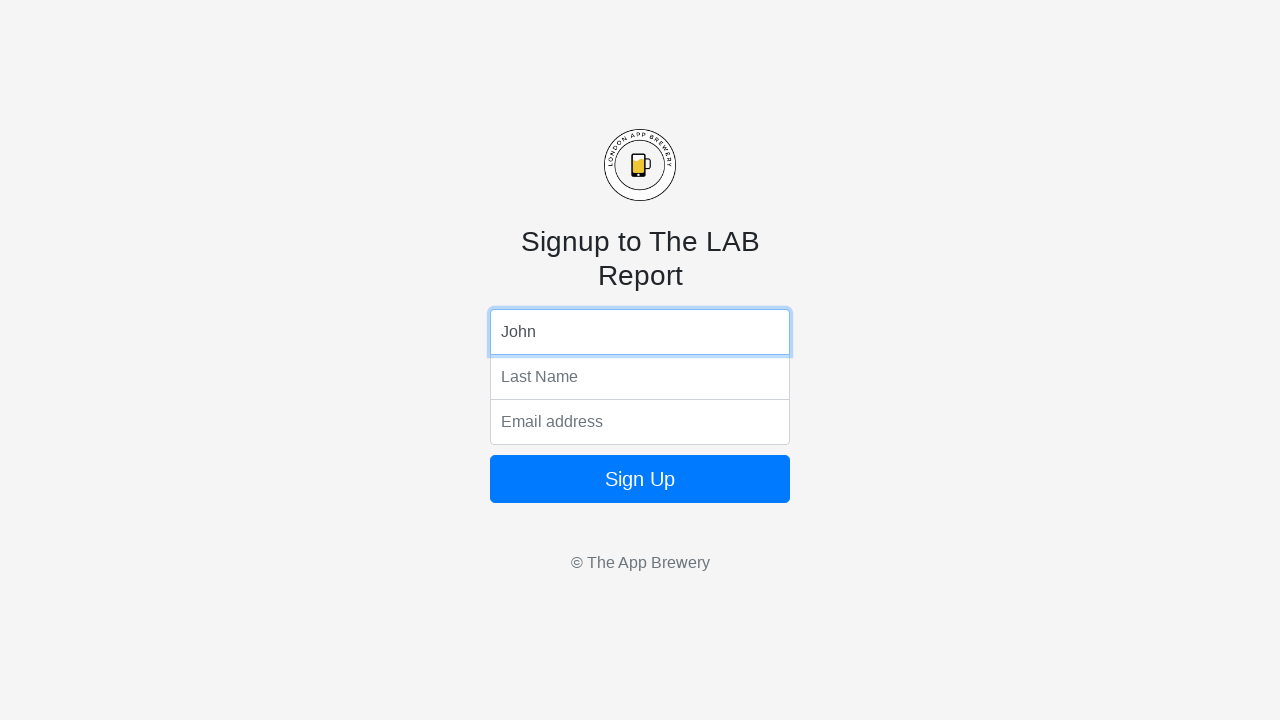

Filled last name field with 'Smith' on input[name='lName']
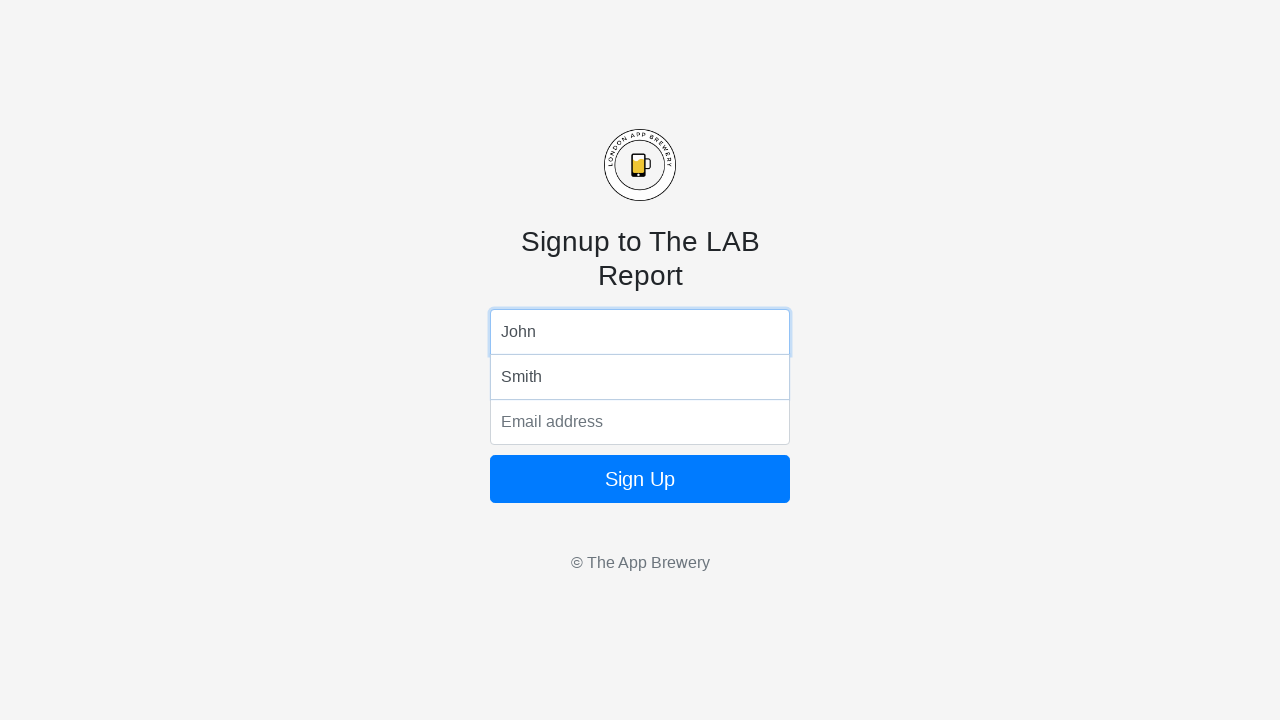

Filled email field with 'john.smith@example.com' on input[name='email']
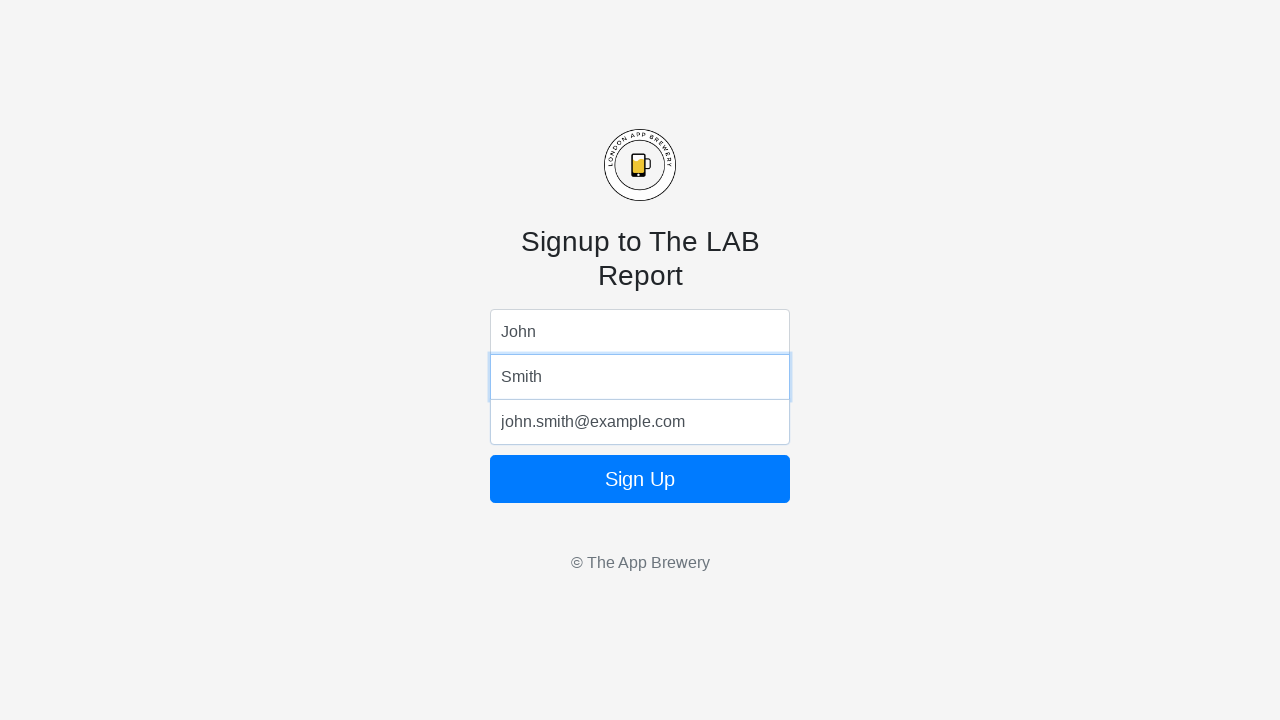

Clicked Sign Up button to submit the form at (640, 479) on button
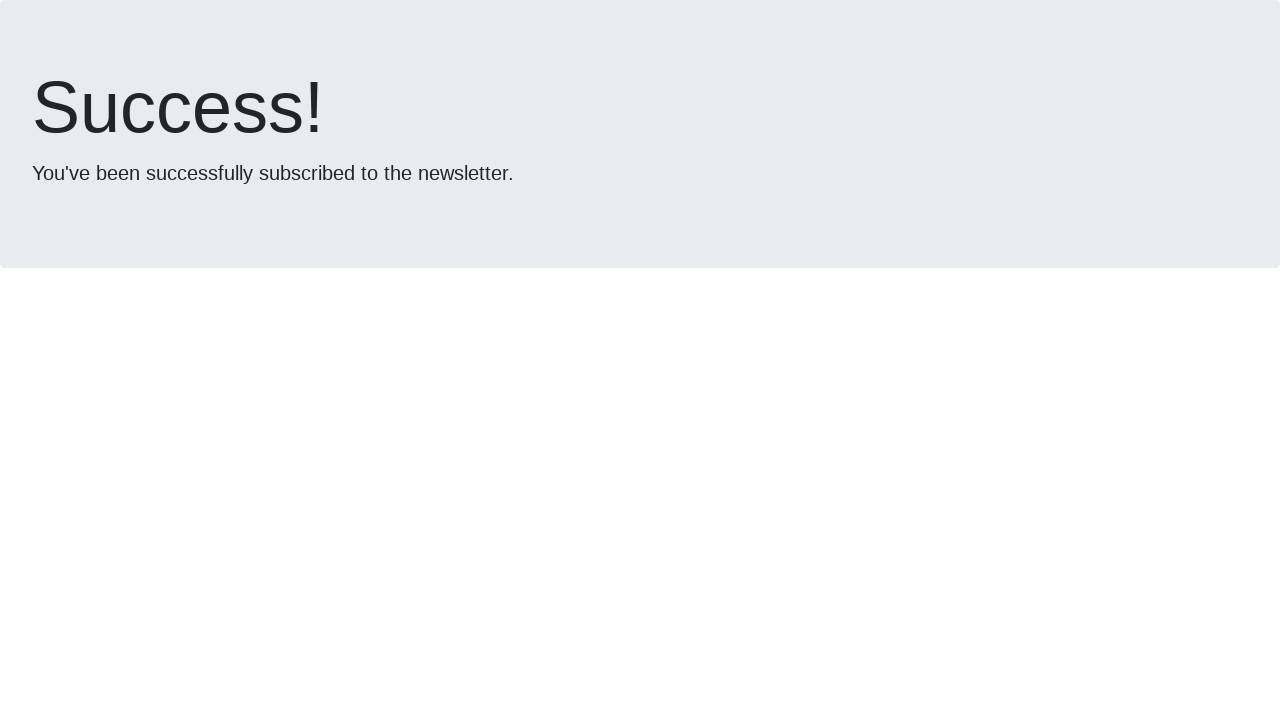

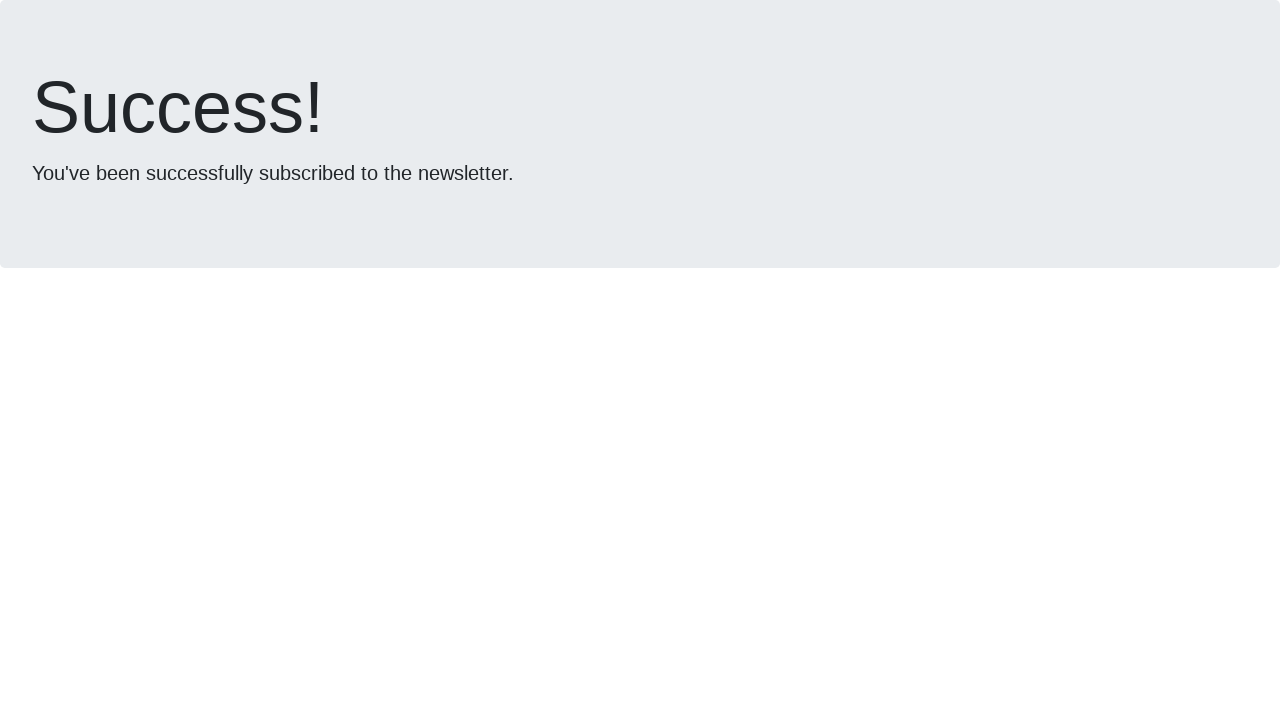